Navigates to iCarros website and retrieves the page title and city text from a specific element

Starting URL: https://www.icarros.com.br/principal/index.jsp

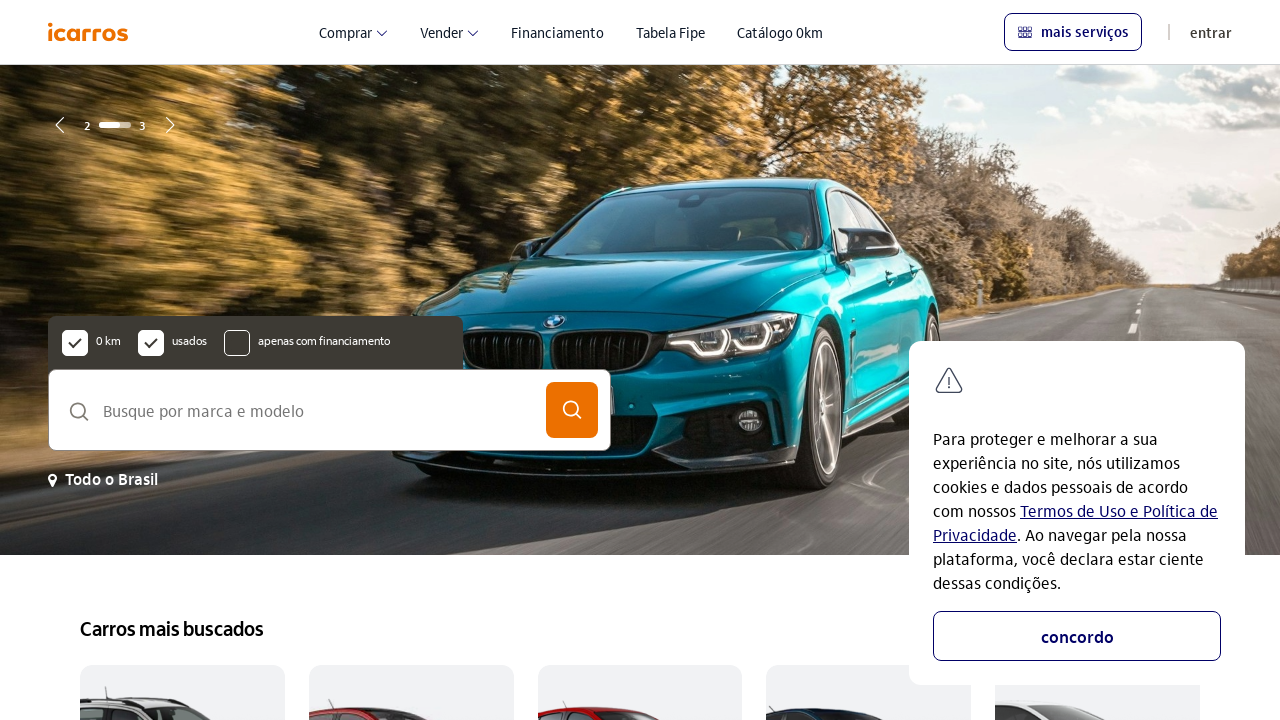

Waited for city element to be present and visible
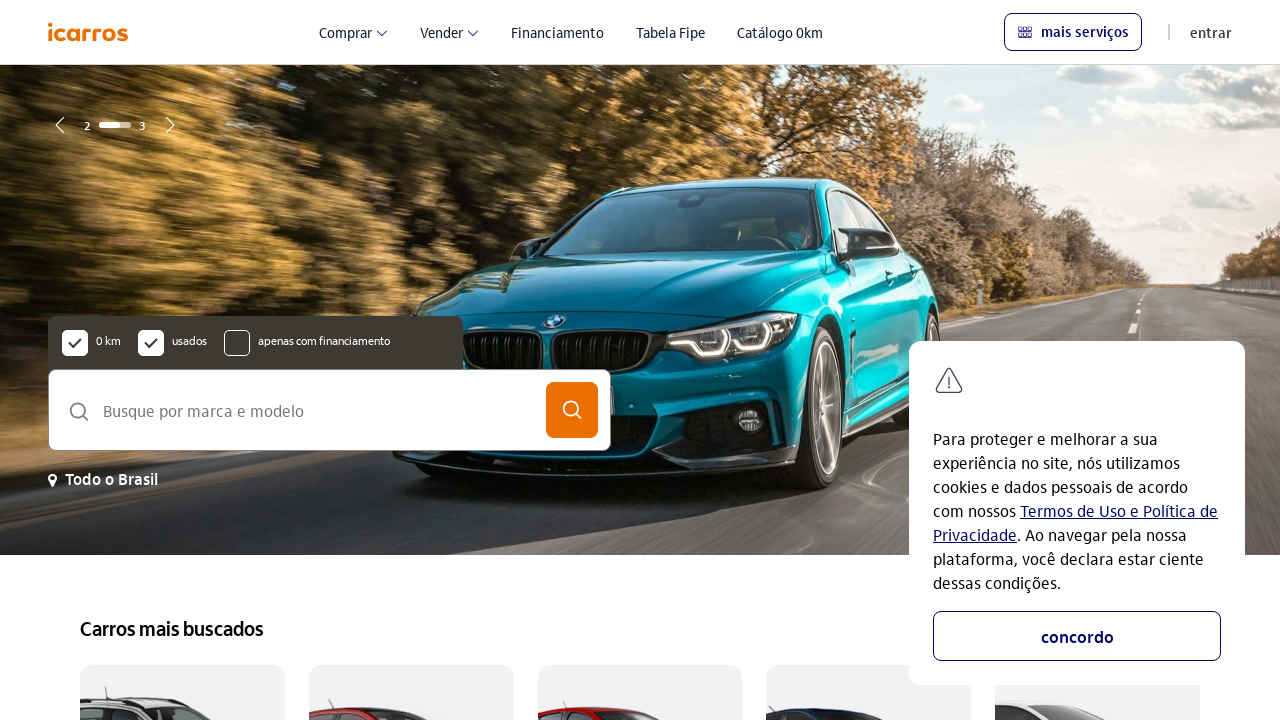

Located city element on the page
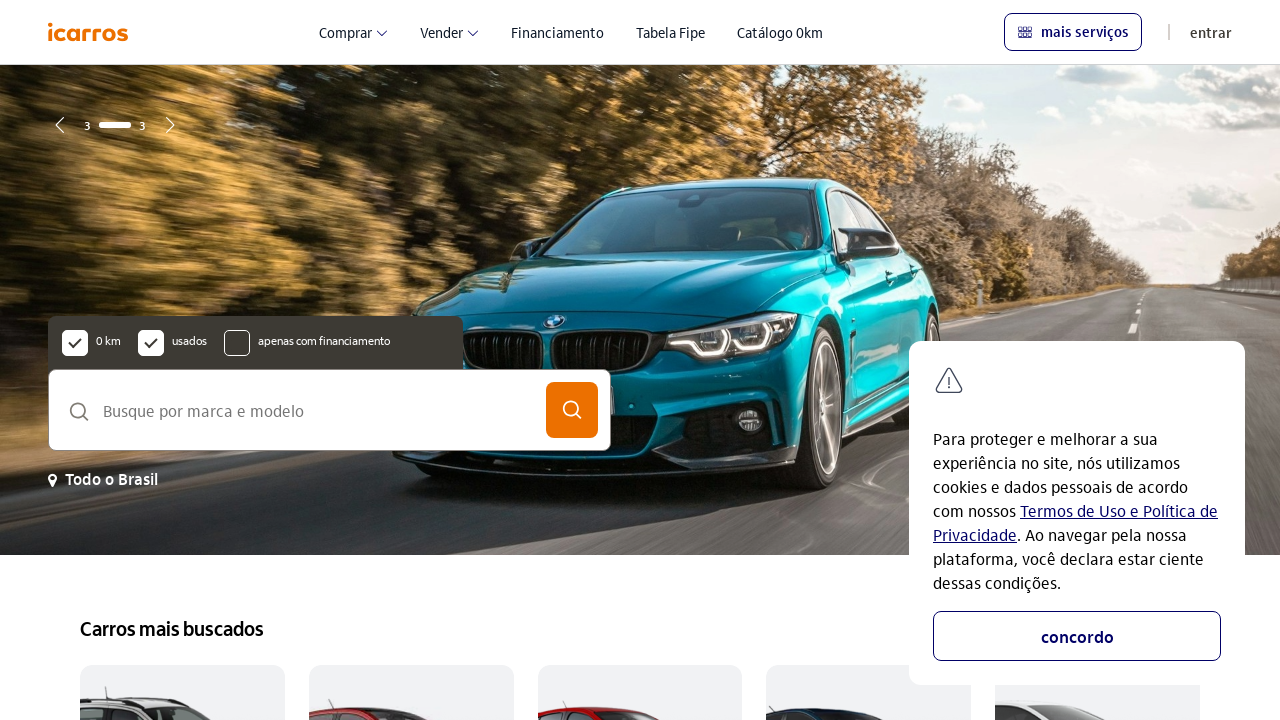

Verified that city element is visible
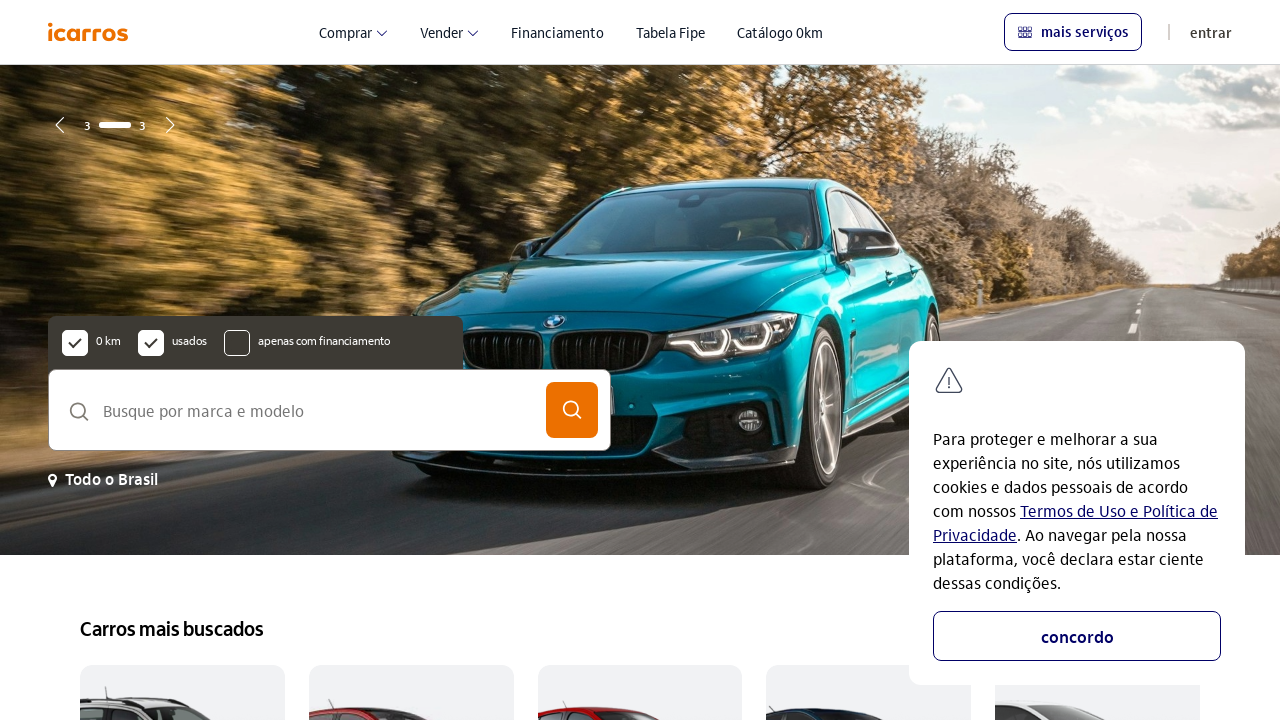

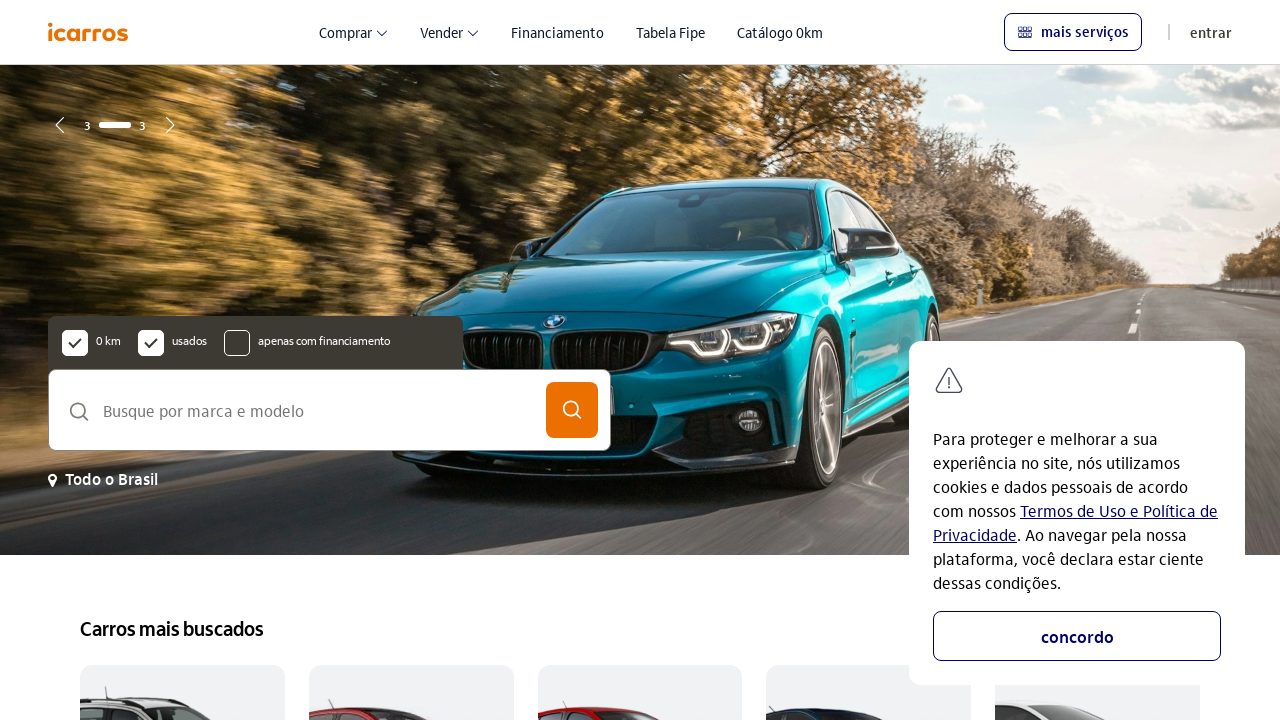